Tests the 'Completed' filter by adding tasks, completing one, and verifying only completed tasks show in Completed view

Starting URL: https://todomvc.com/examples/react/dist

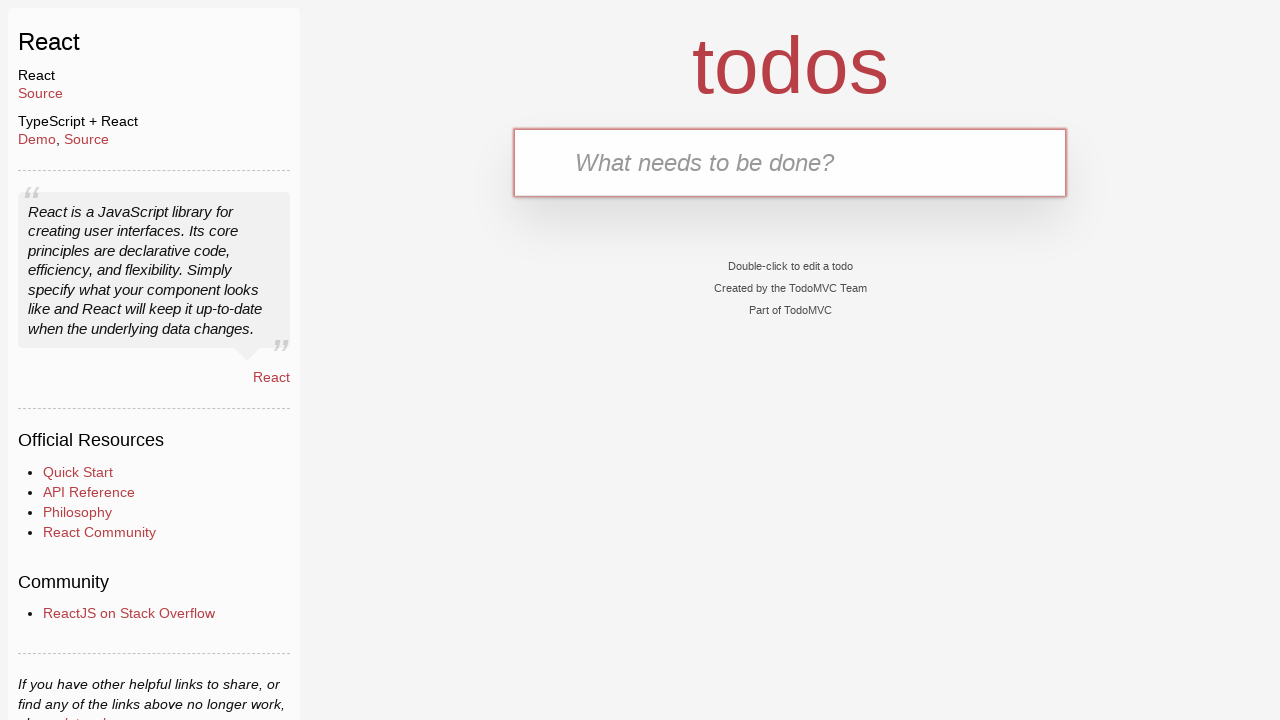

Filled task input field with 'Task 1' on input[placeholder='What needs to be done?']
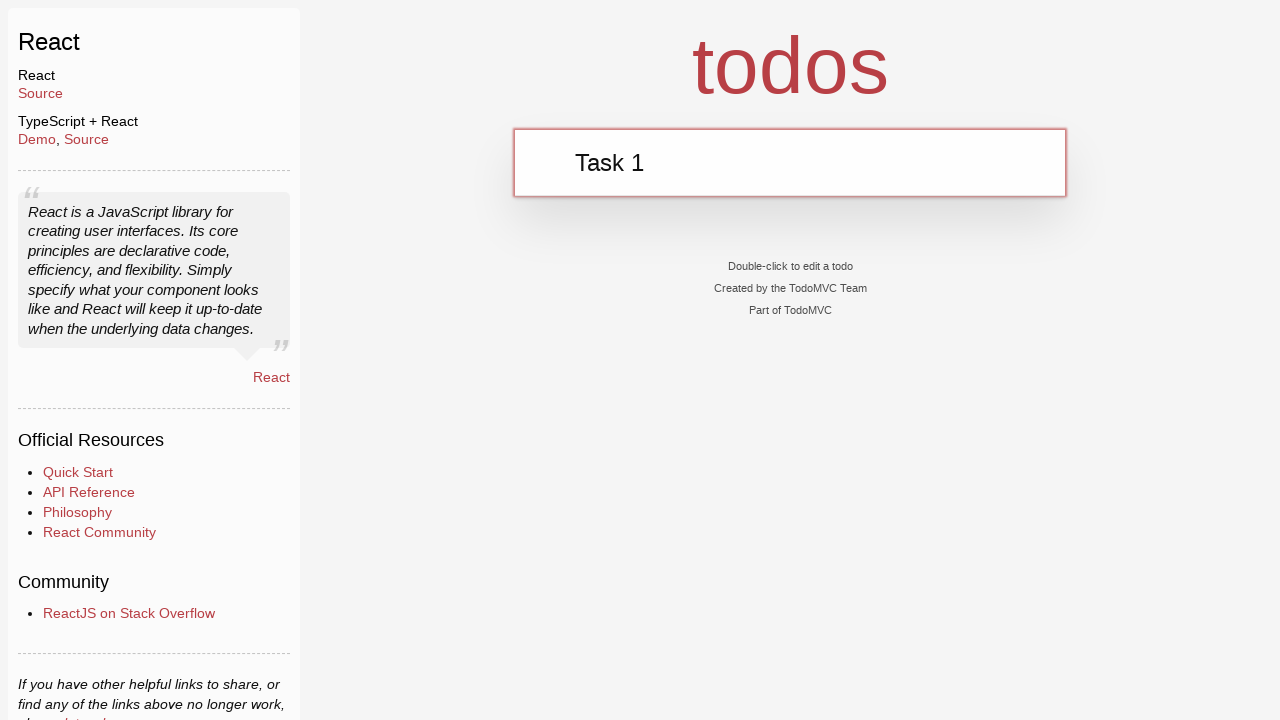

Pressed Enter to add Task 1 on input[placeholder='What needs to be done?']
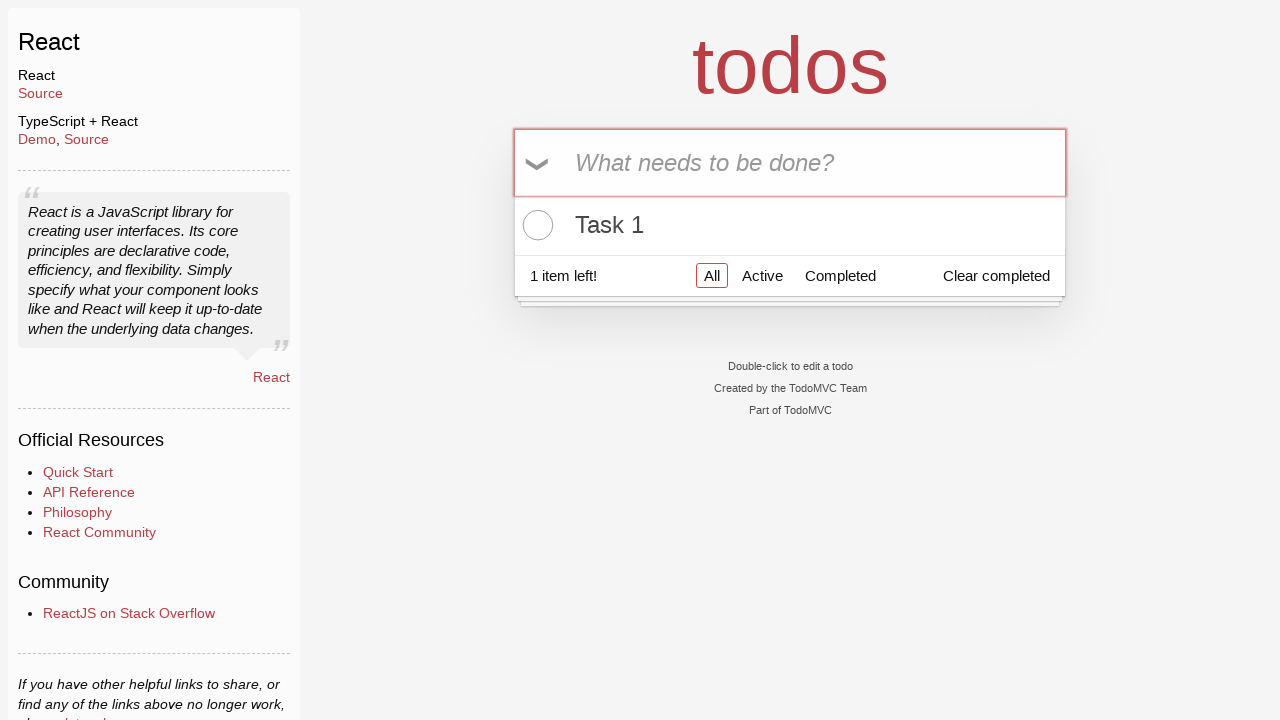

Filled task input field with 'Task 2' on input[placeholder='What needs to be done?']
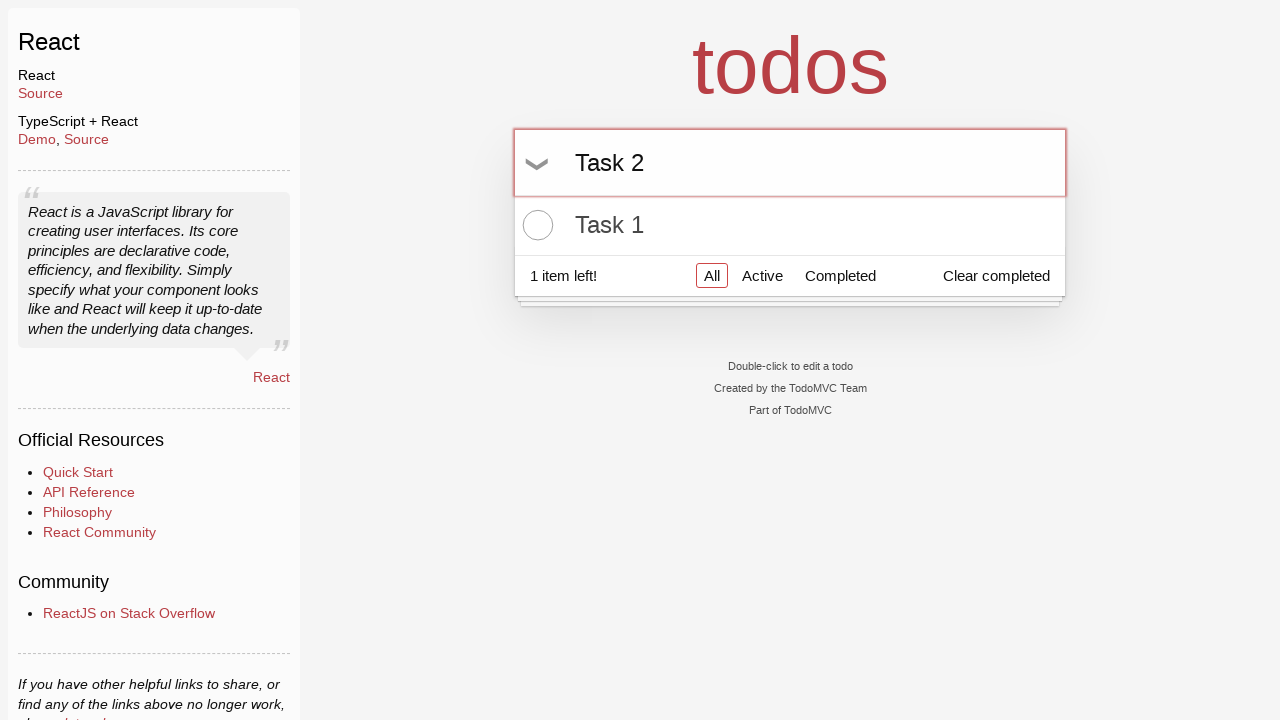

Pressed Enter to add Task 2 on input[placeholder='What needs to be done?']
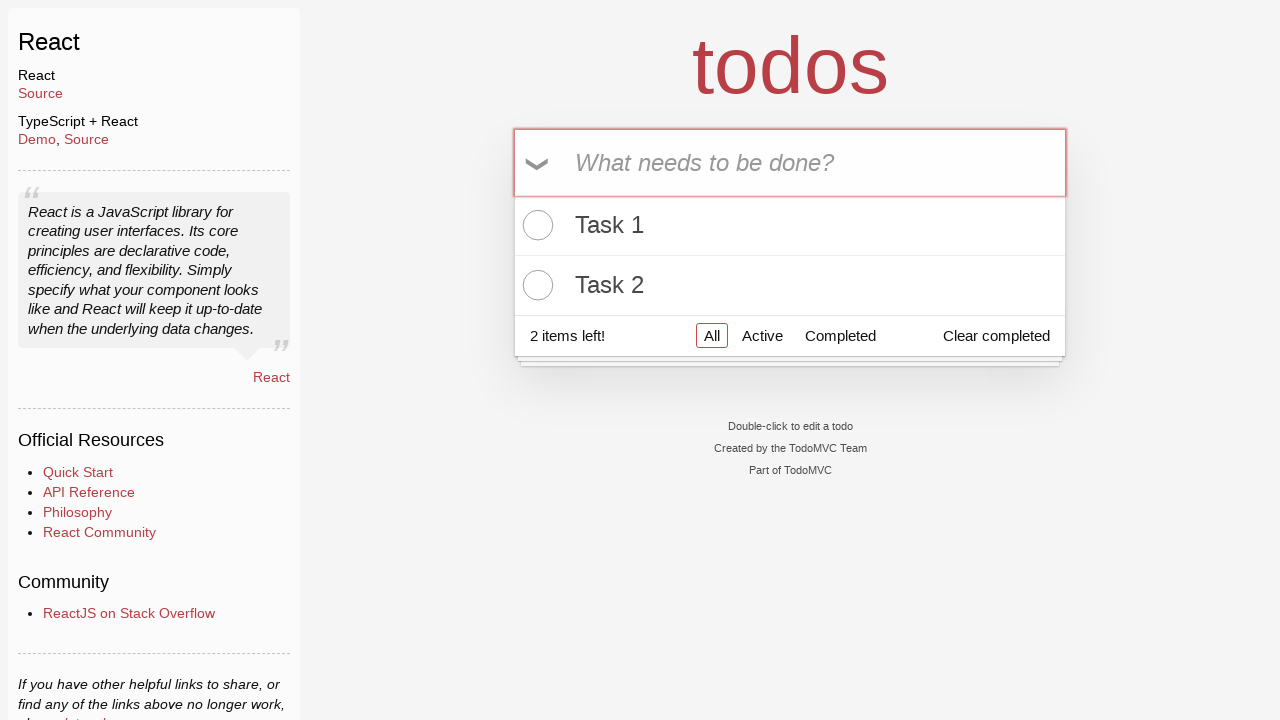

Filled task input field with 'Task 3' on input[placeholder='What needs to be done?']
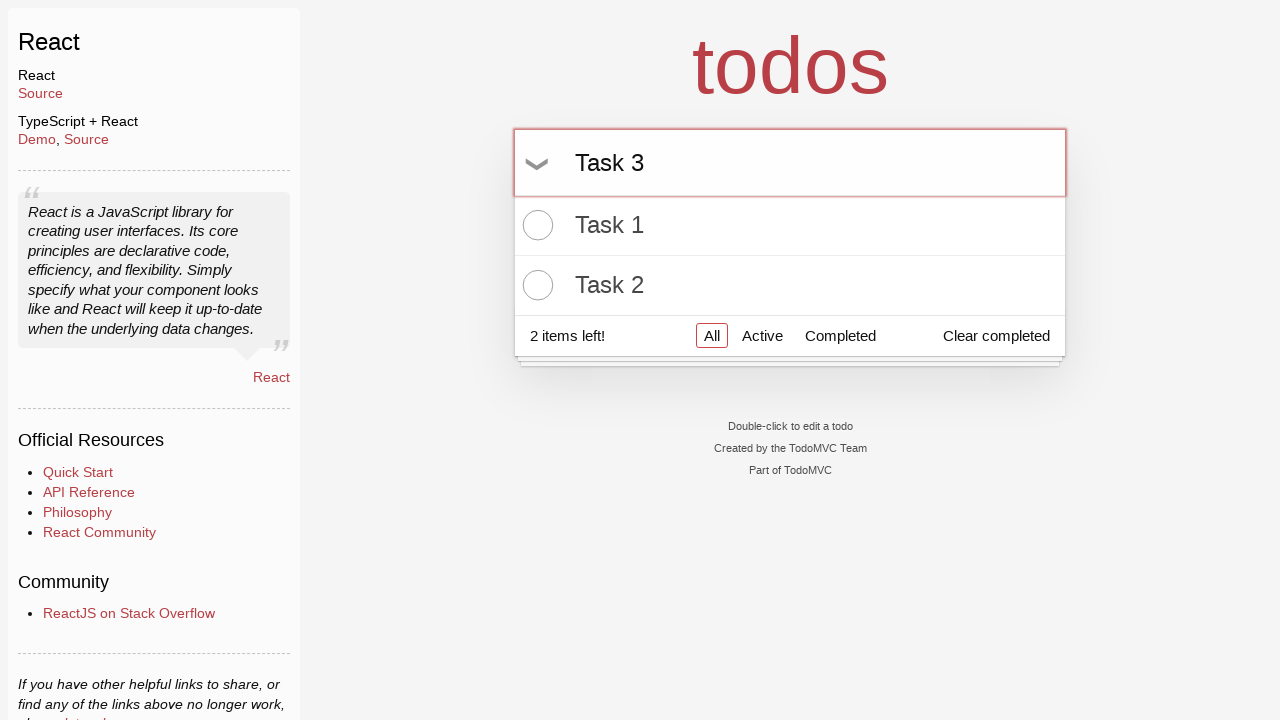

Pressed Enter to add Task 3 on input[placeholder='What needs to be done?']
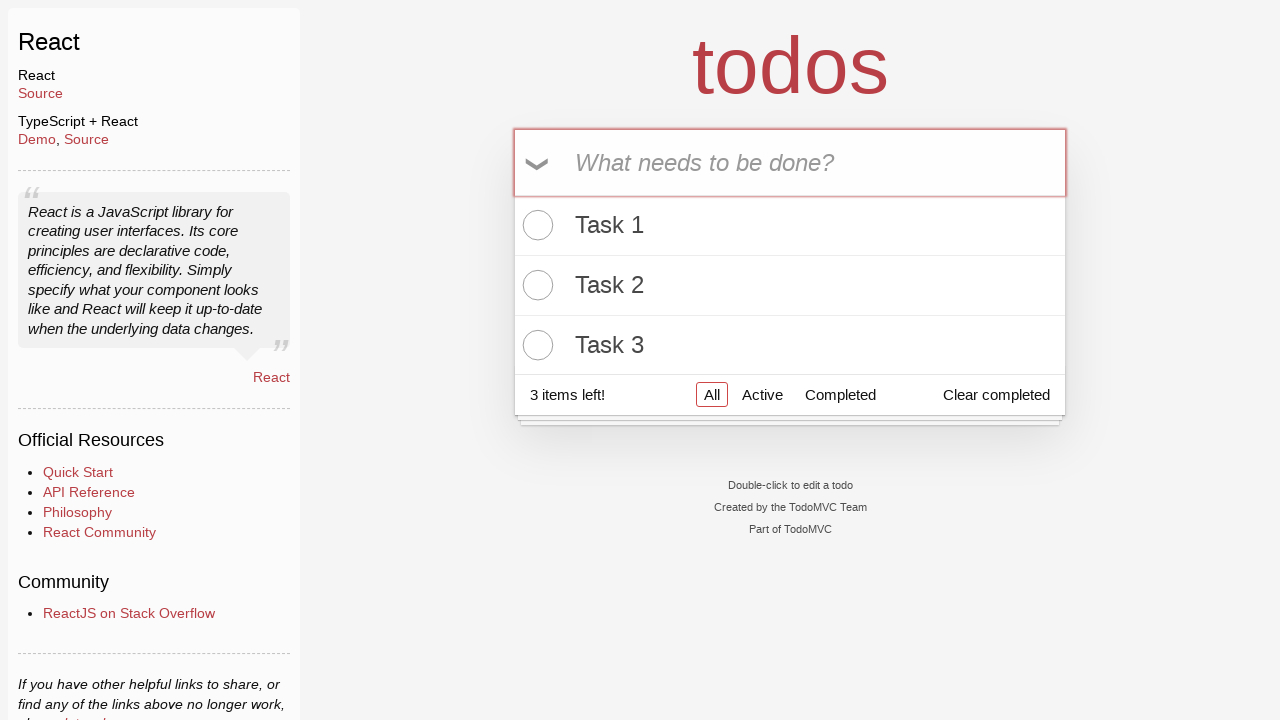

Clicked checkbox to mark first task as completed at (535, 225) on .toggle >> nth=0
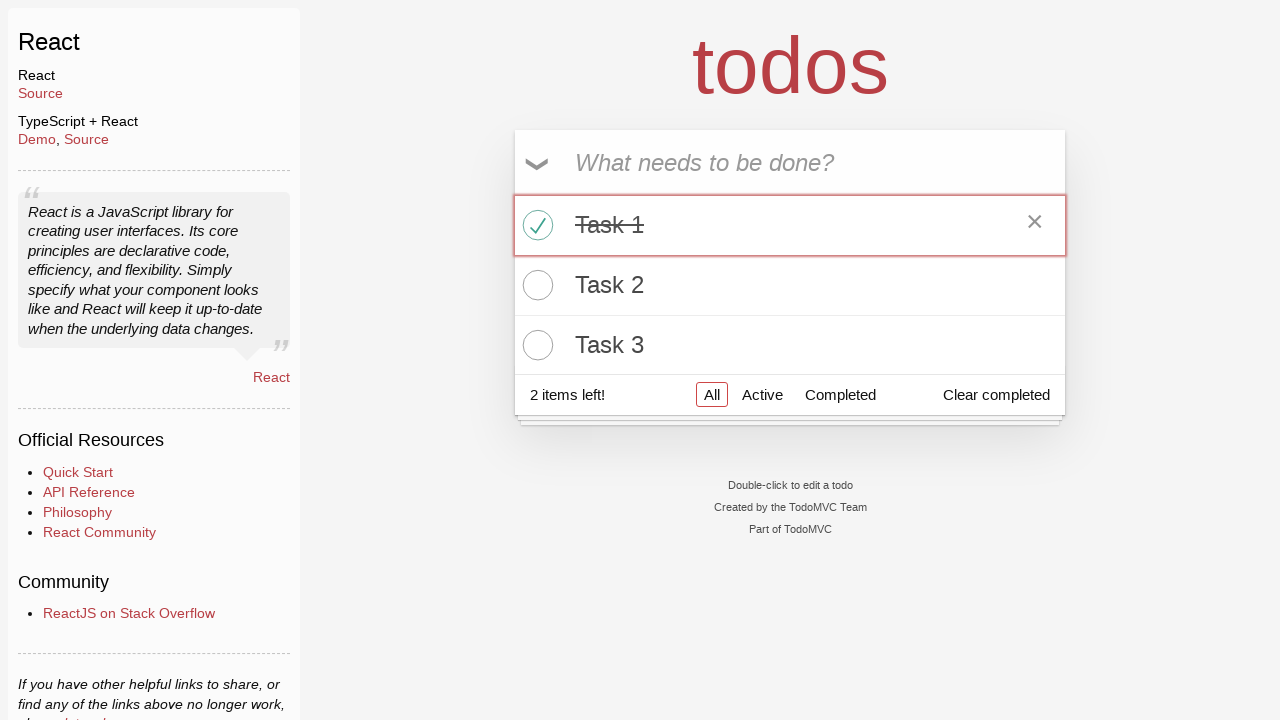

Clicked 'Completed' filter link at (840, 395) on internal:role=link[name="Completed"i]
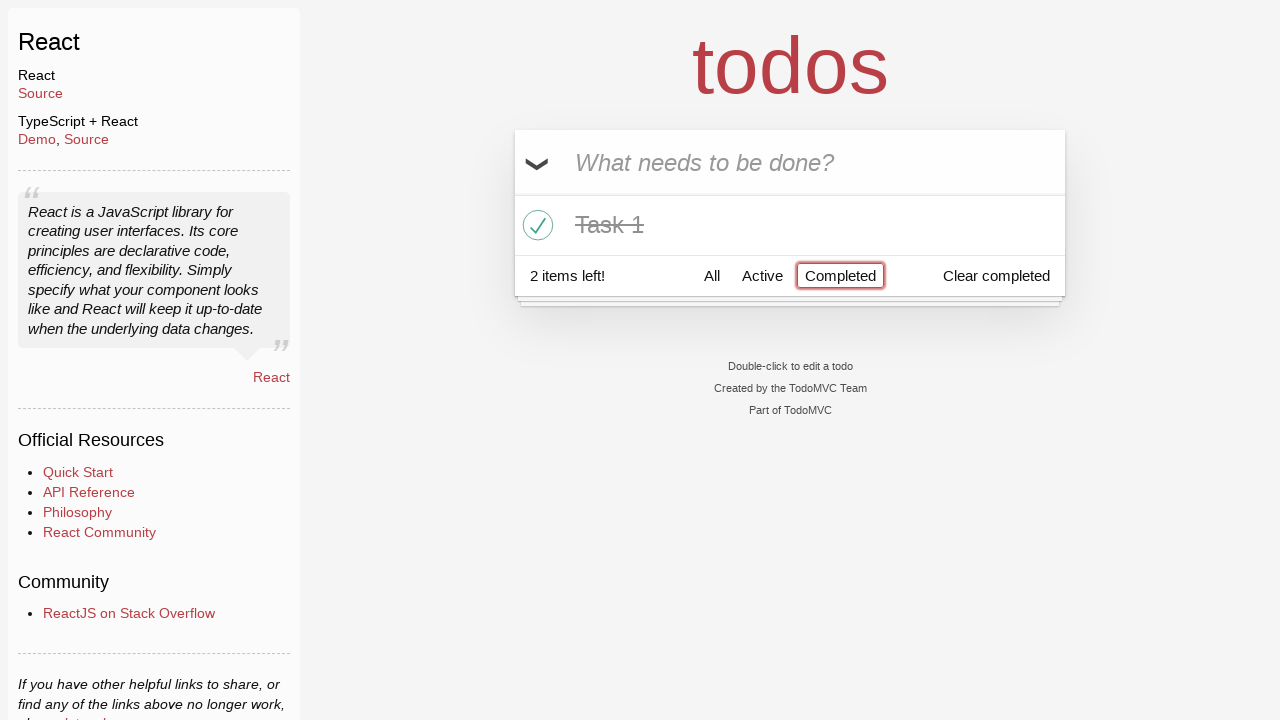

Verified completed task is visible in Completed view
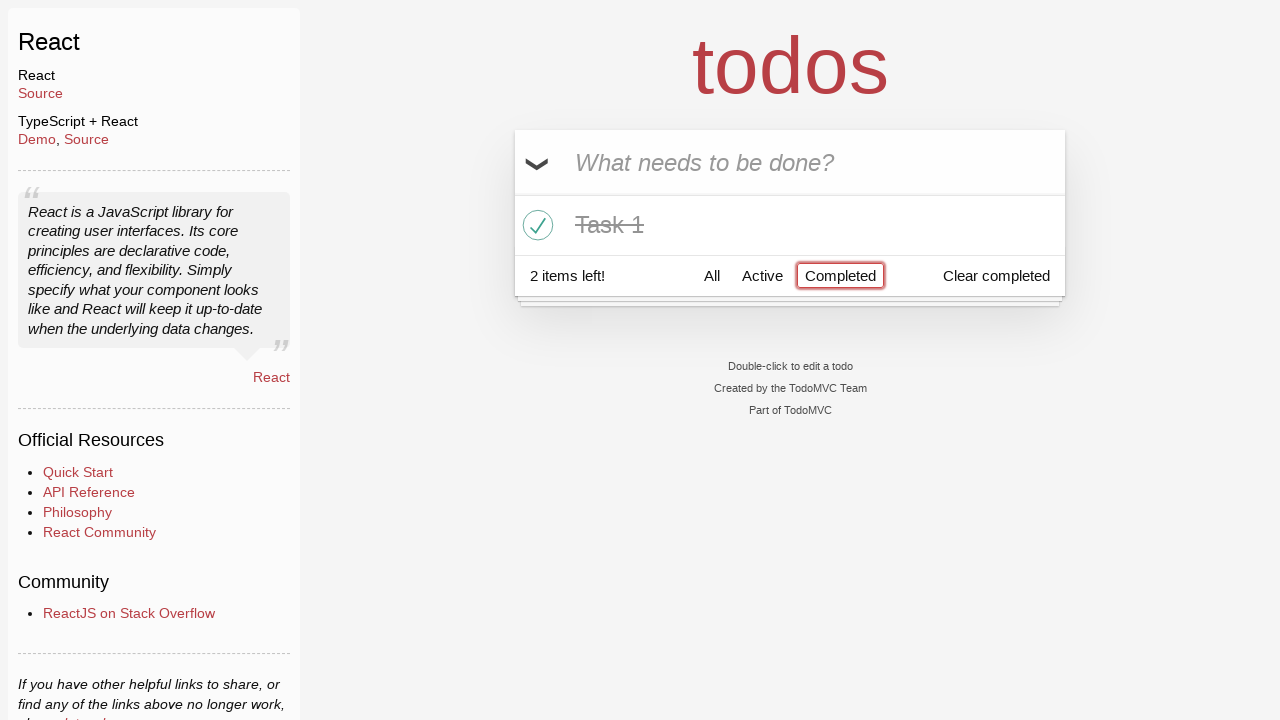

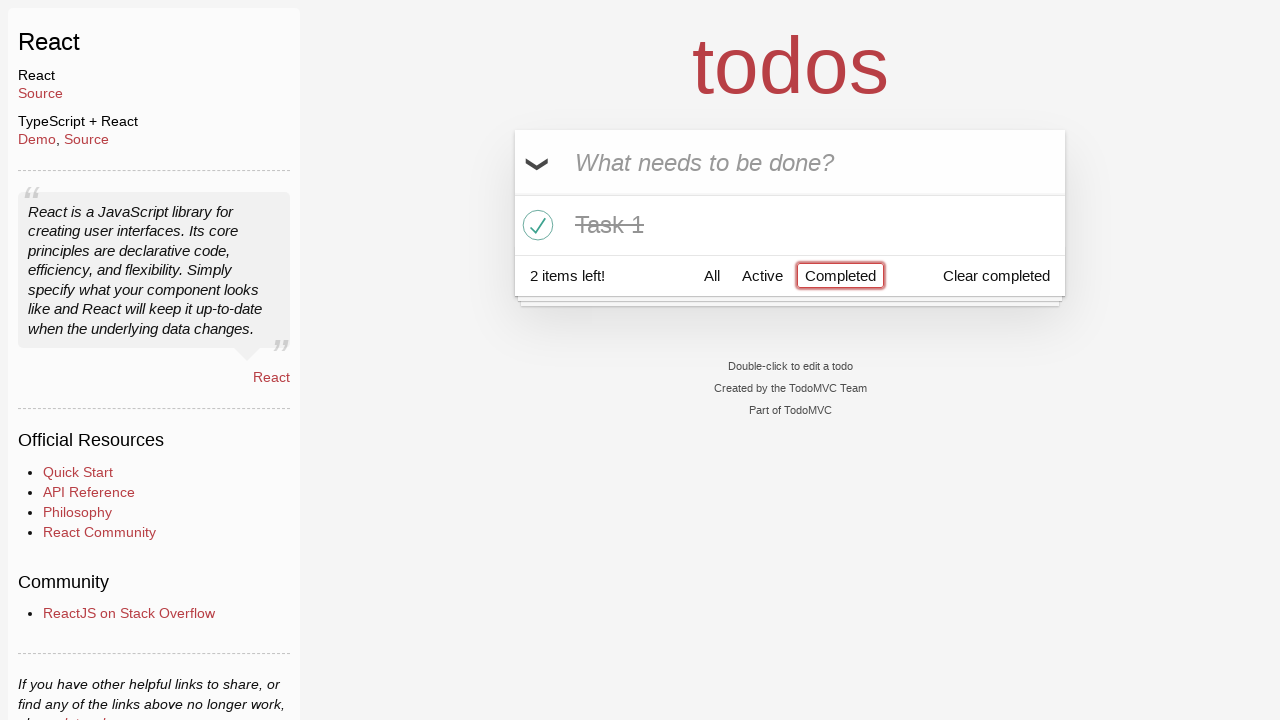